Tests a registration form by filling in first name, last name, and email fields, then submitting and verifying the success message.

Starting URL: http://suninjuly.github.io/registration1.html

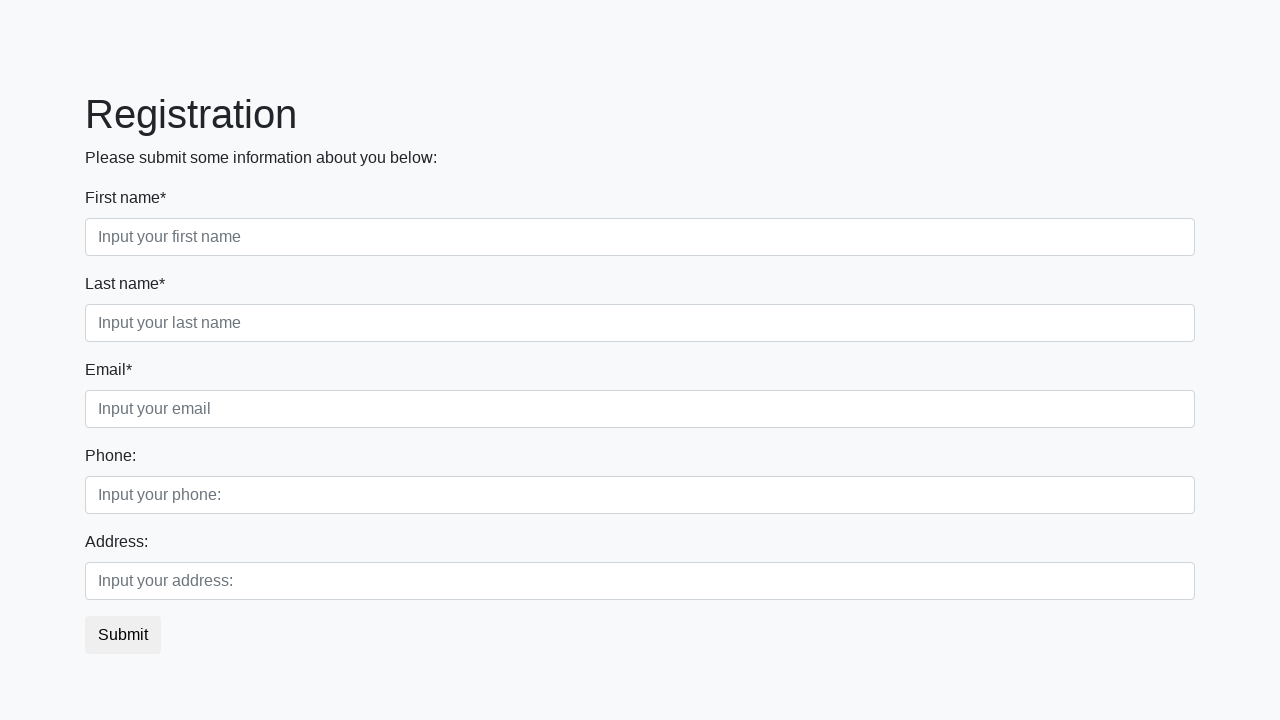

Filled first name field with 'Ivan' on input[placeholder="Input your first name"]
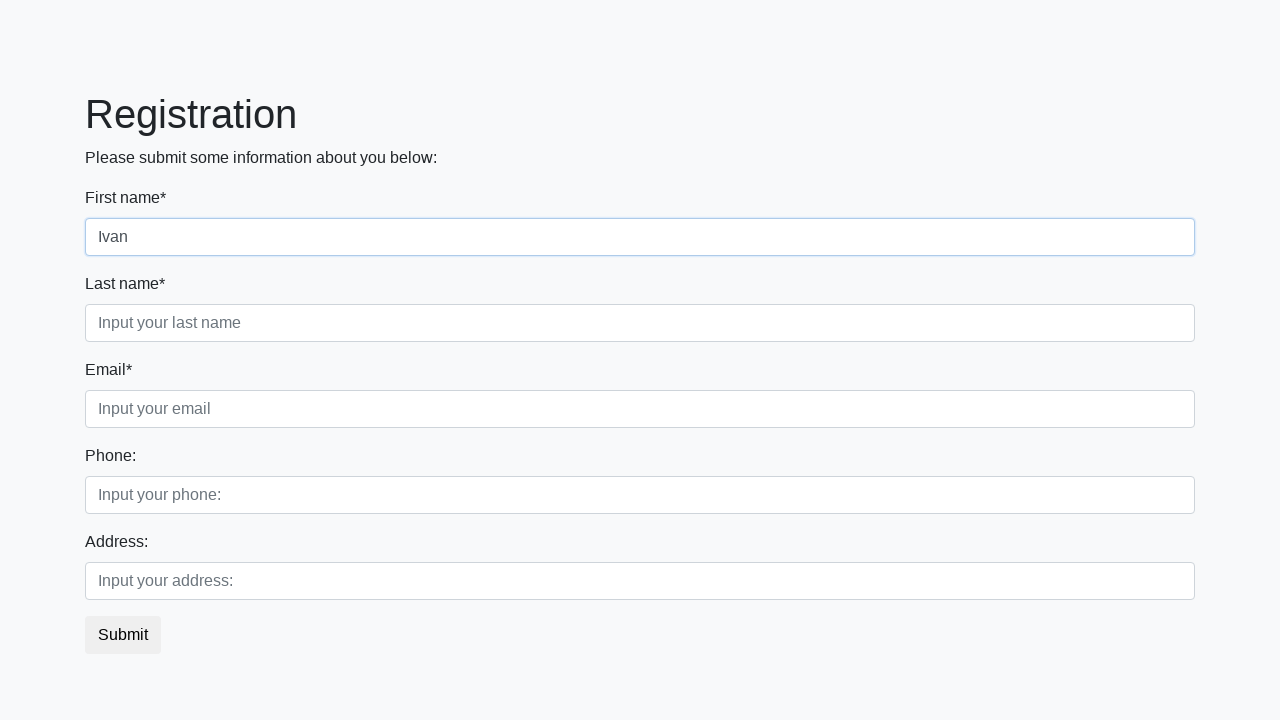

Filled last name field with 'Petrov' on input[placeholder="Input your last name"]
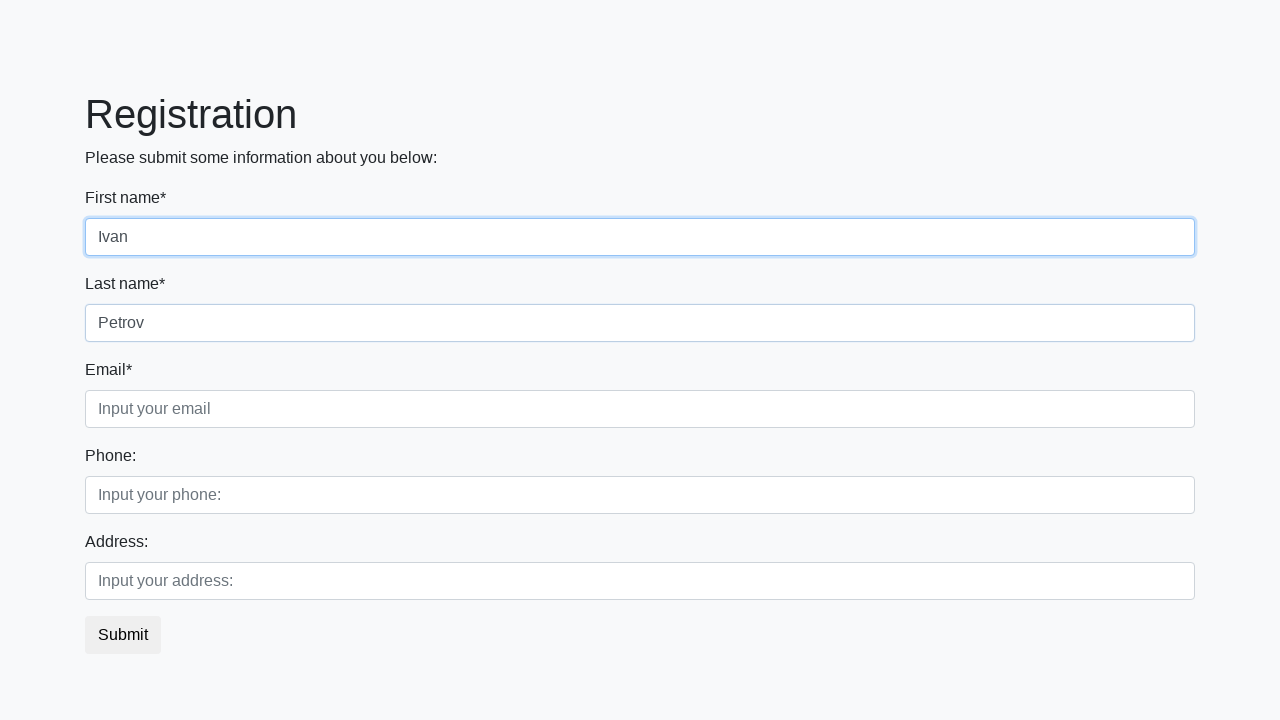

Filled email field with 'P_I@mail.com' on input[placeholder="Input your email"]
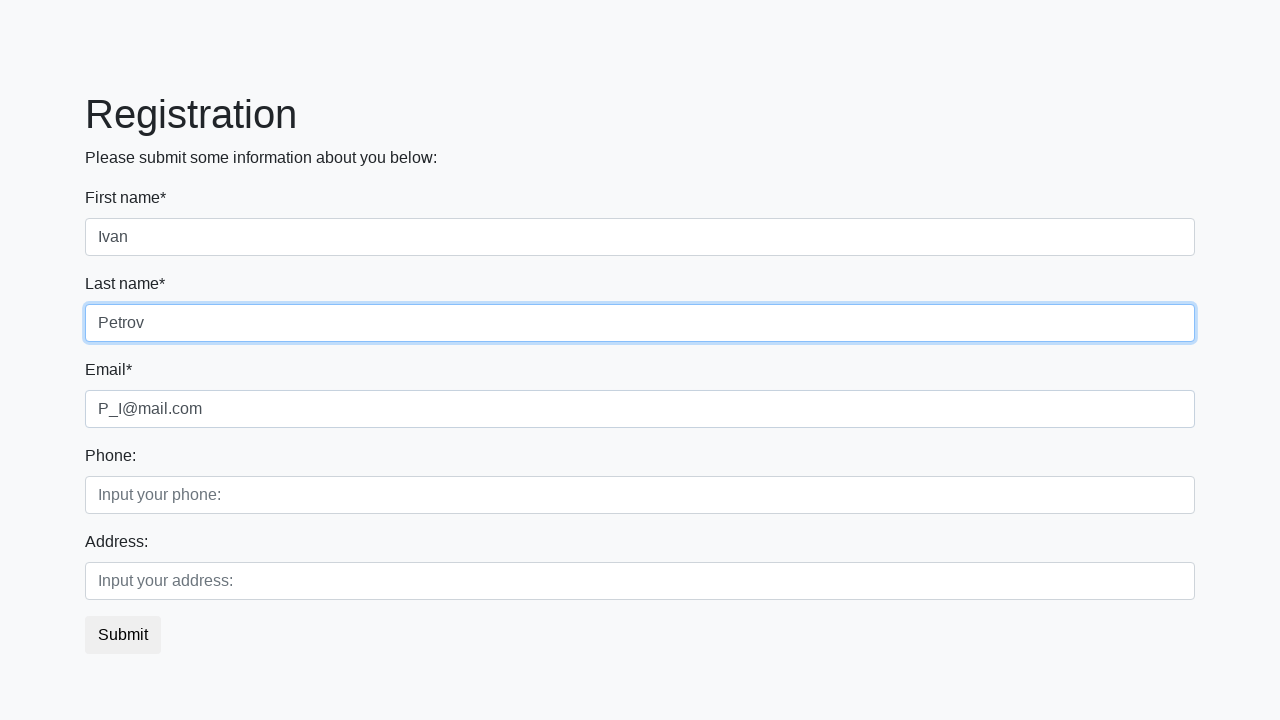

Clicked submit button at (123, 635) on button.btn
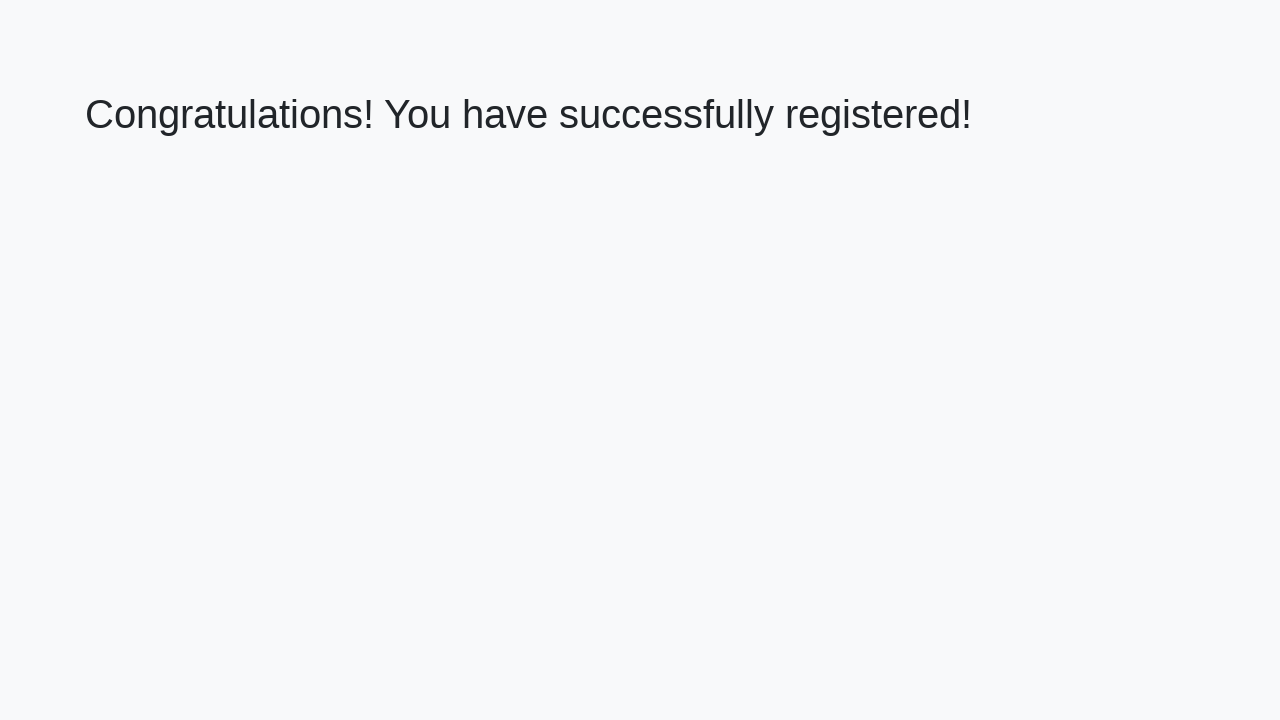

Success message heading loaded
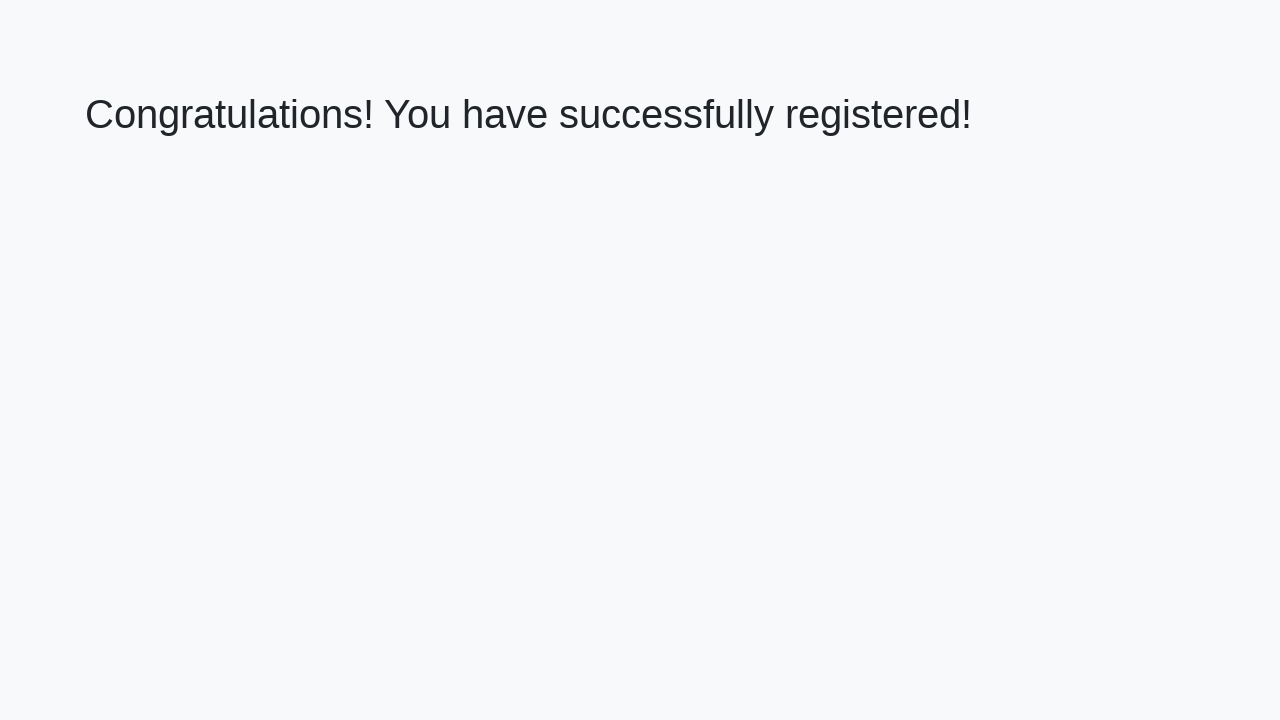

Retrieved success message text
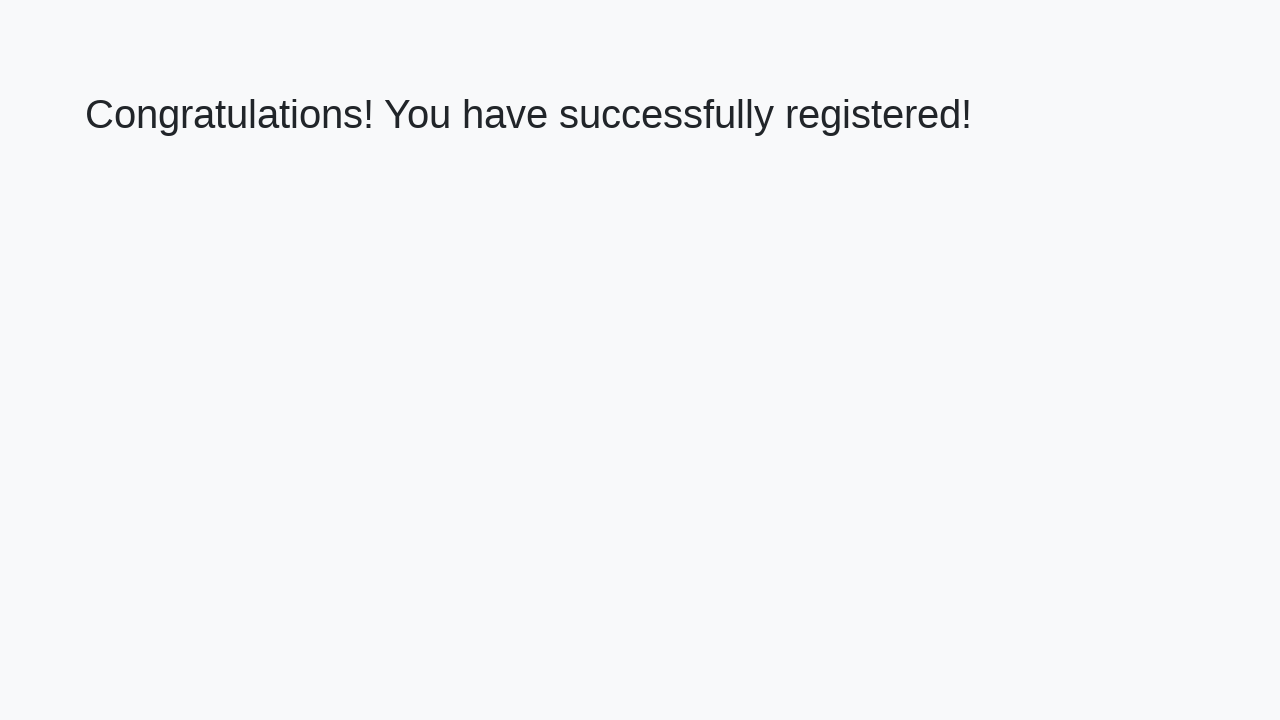

Verified success message: 'Congratulations! You have successfully registered!'
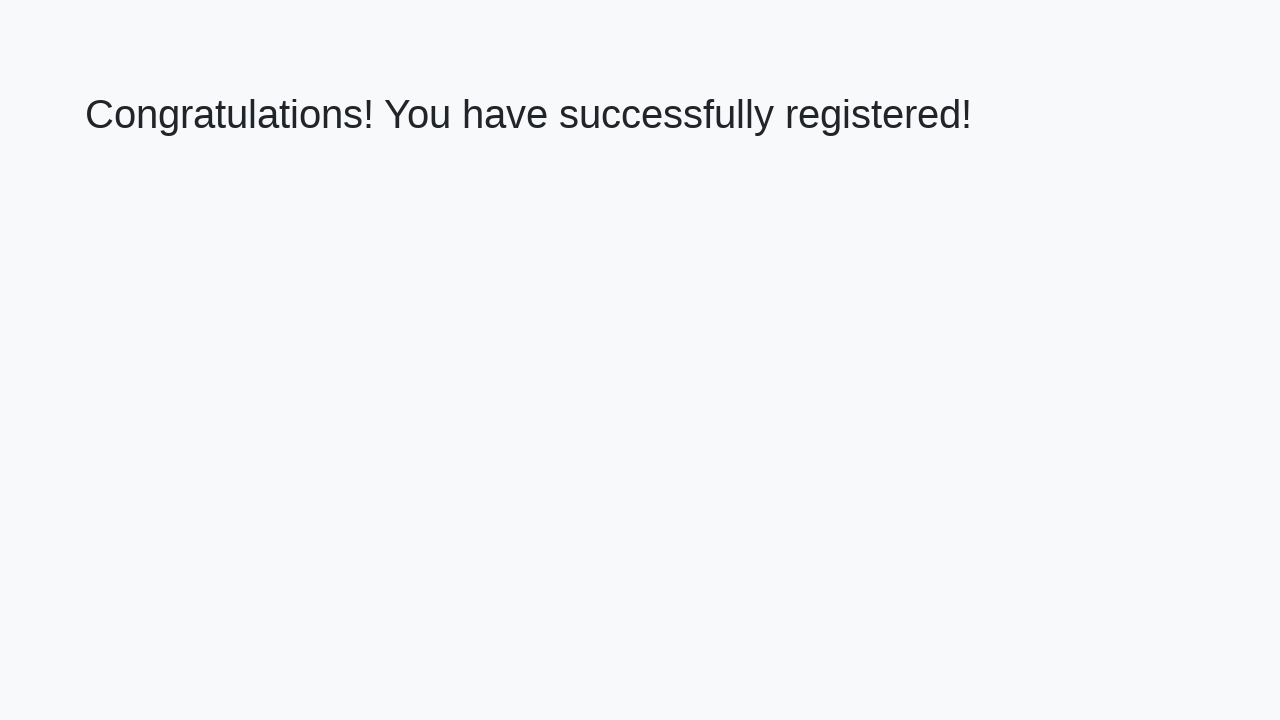

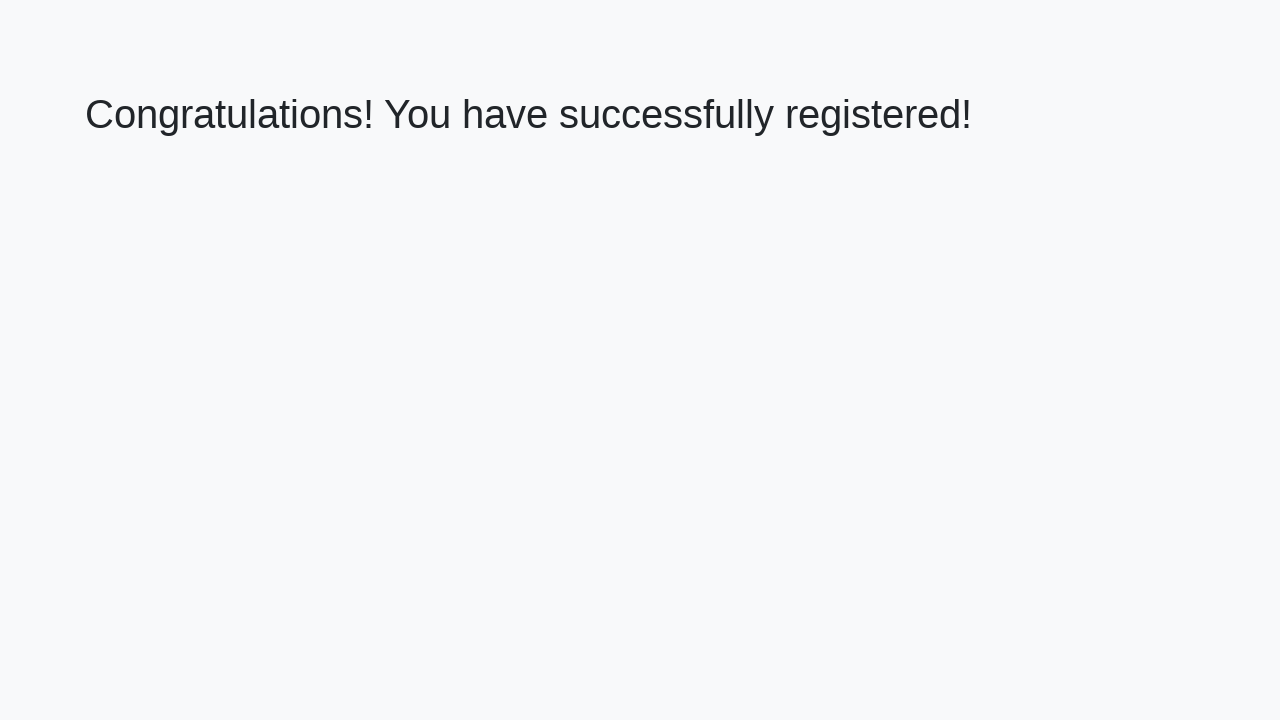